Navigates to an LMS all-courses page and clicks on a specific course image to view course details

Starting URL: https://alchemy.hguy.co/lms/all-courses/

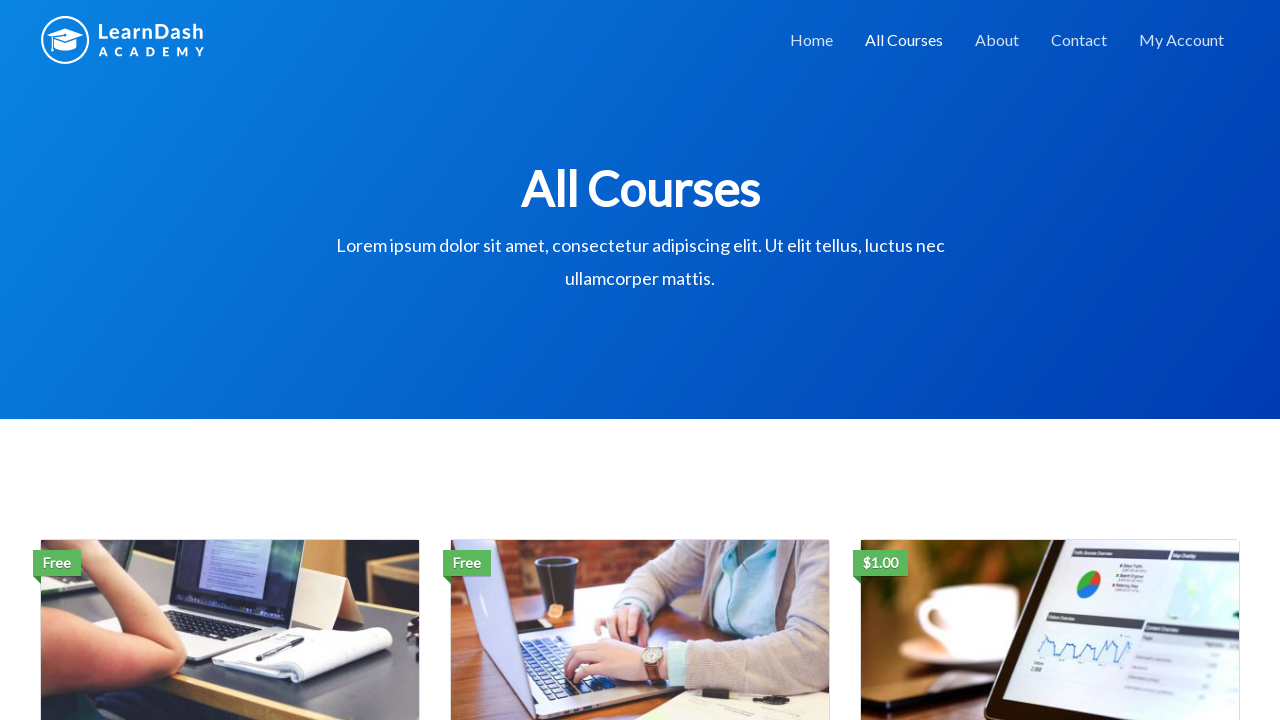

Navigated to LMS all-courses page
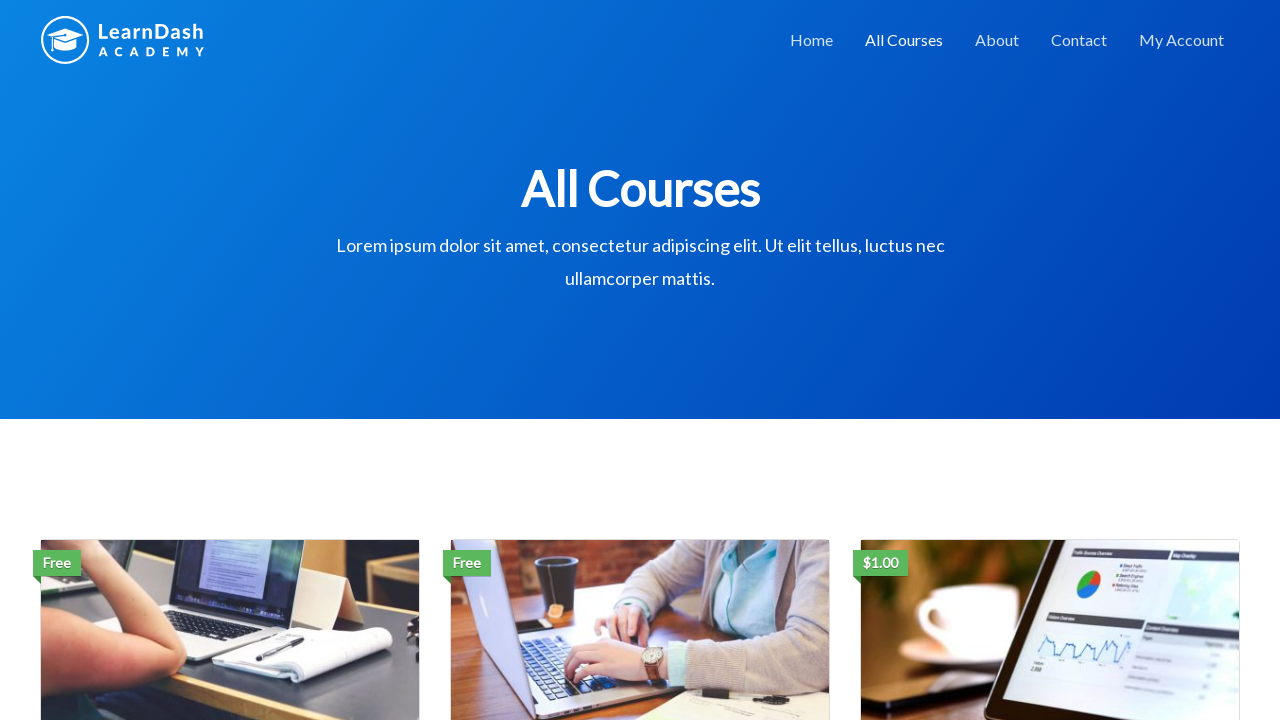

Clicked on course image to view course details at (230, 615) on img[src='https://alchemy.hguy.co/lms/wp-content/uploads/2019/05/course-1-free-im
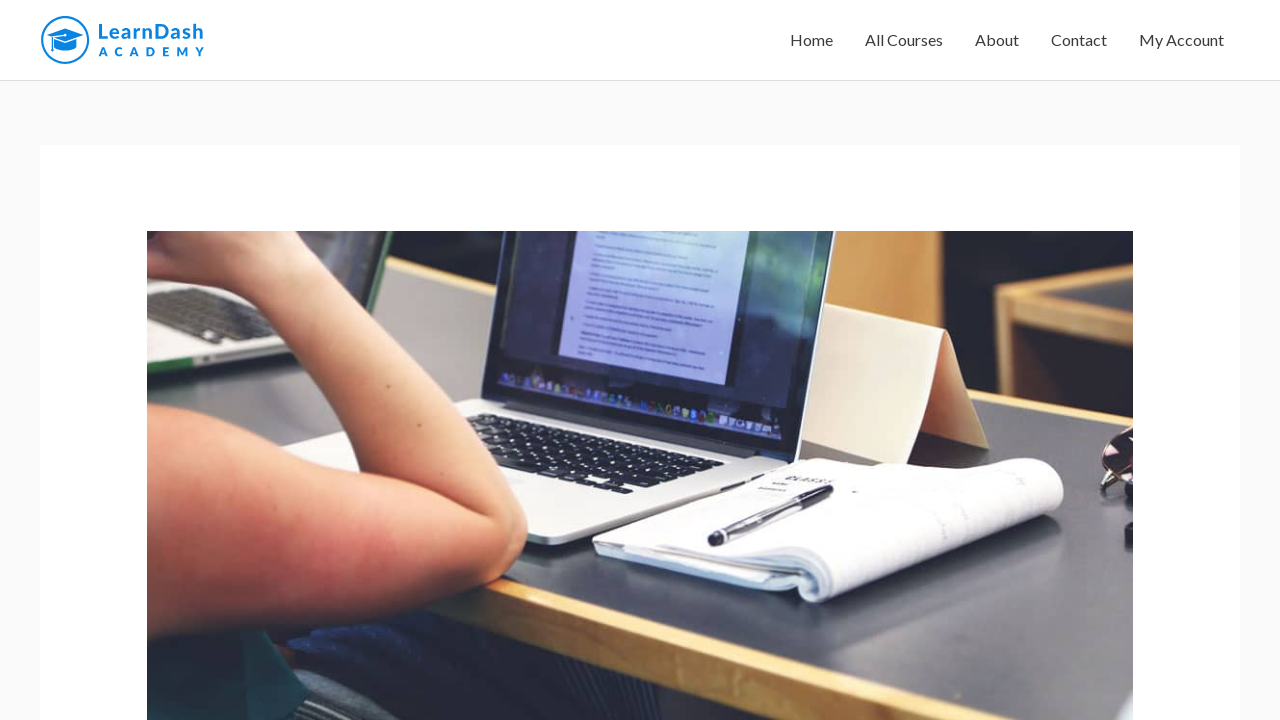

Course details page loaded
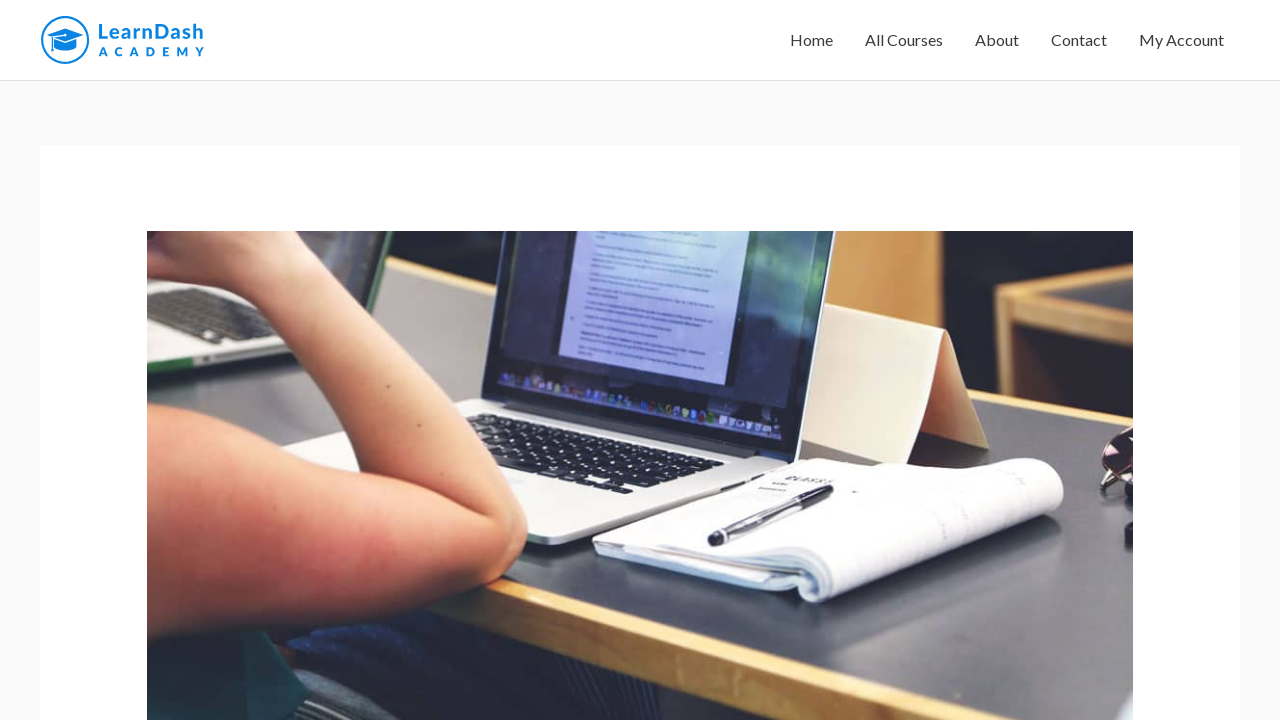

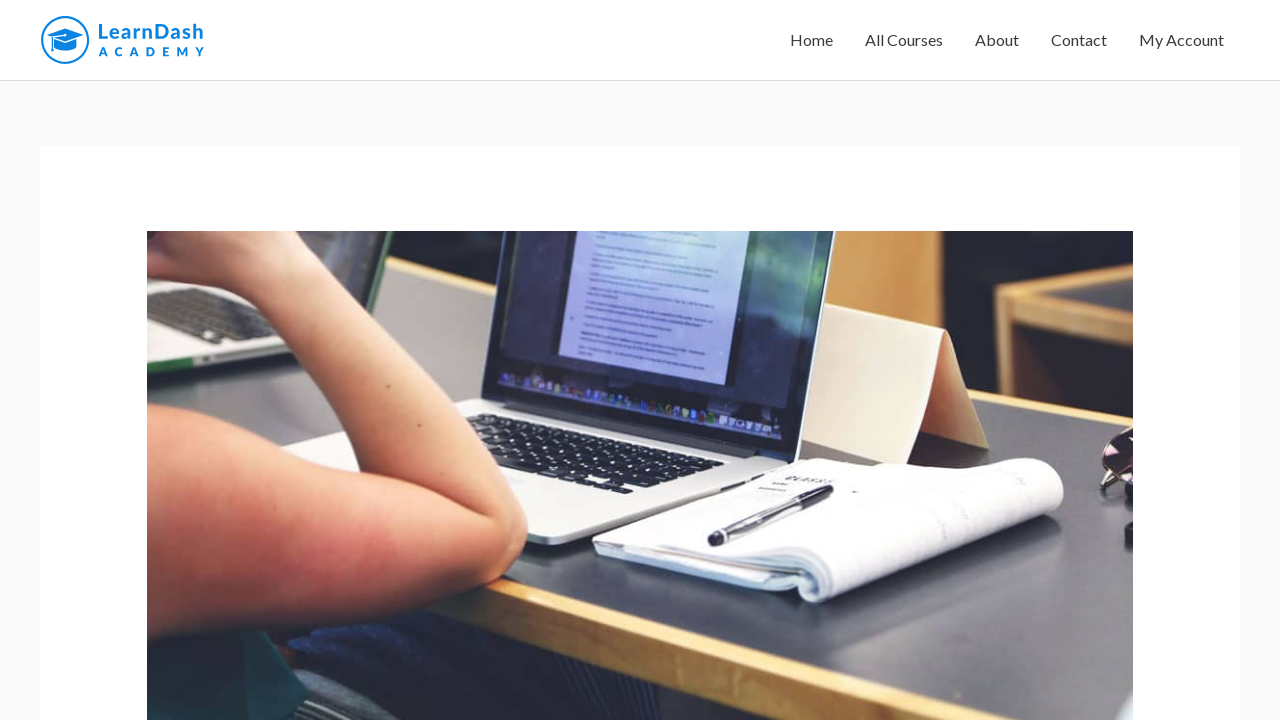